Tests registration form by navigating to the registration page and filling in first name and last name fields

Starting URL: https://parabank.parasoft.com

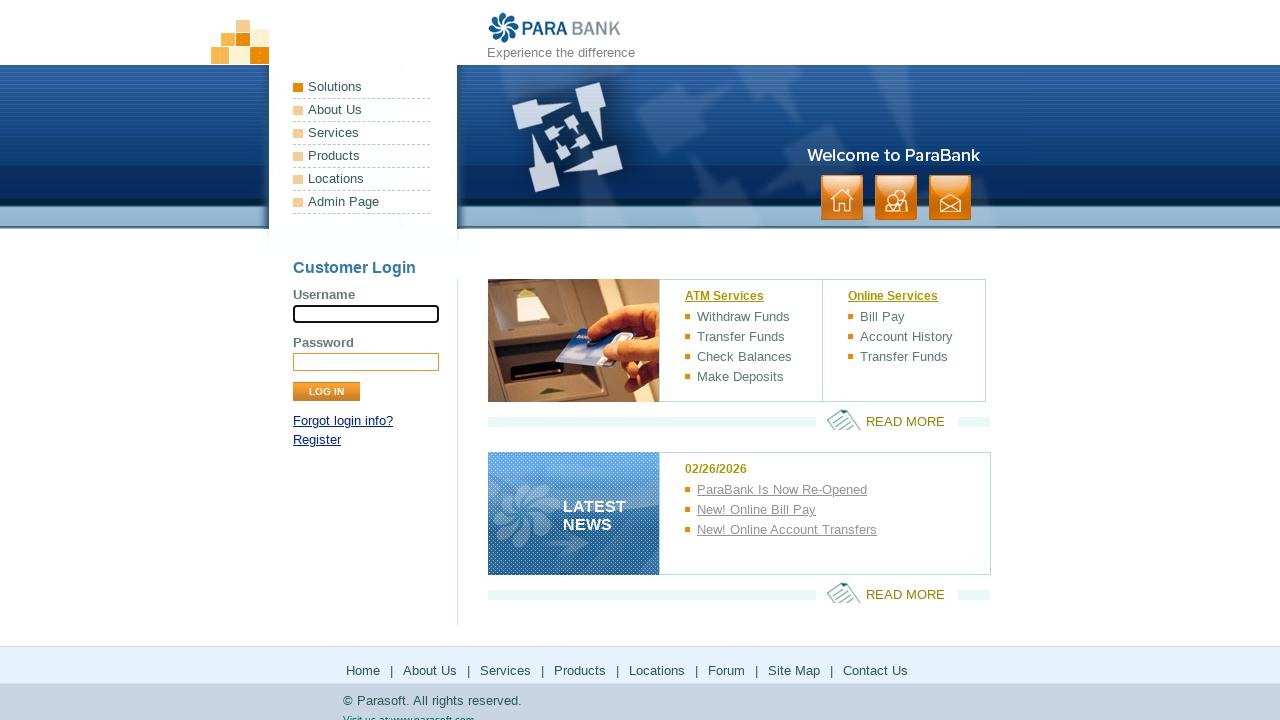

Clicked on the Register link at (317, 440) on xpath=//*[@id='loginPanel']/p[2]/a
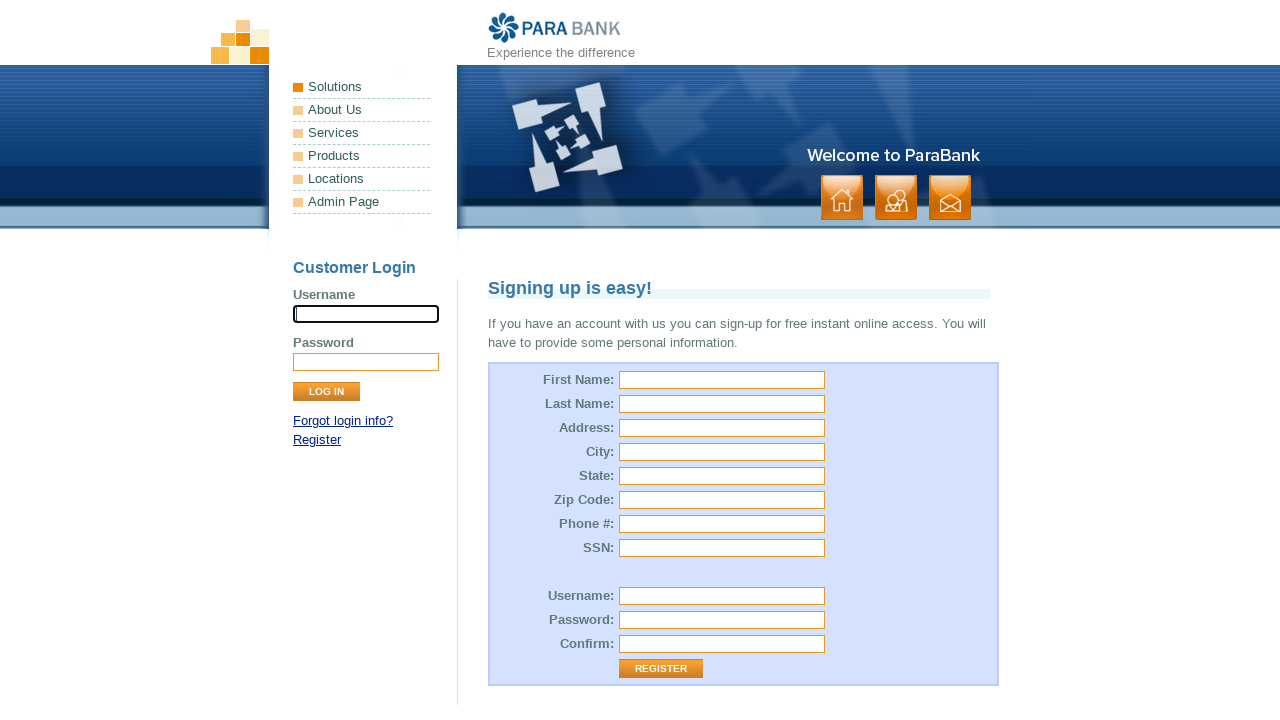

Filled in first name field with 'Test' on #customer\.firstName
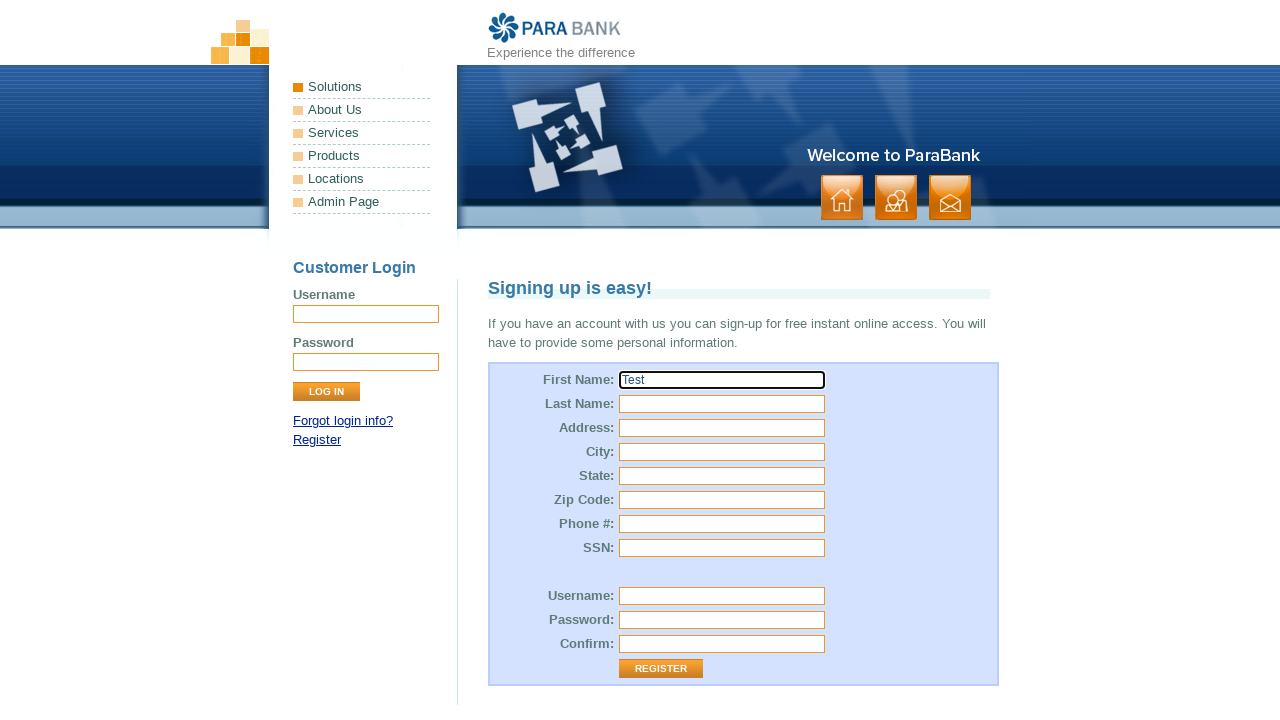

Filled in last name field with 'QA' on #customer\.lastName
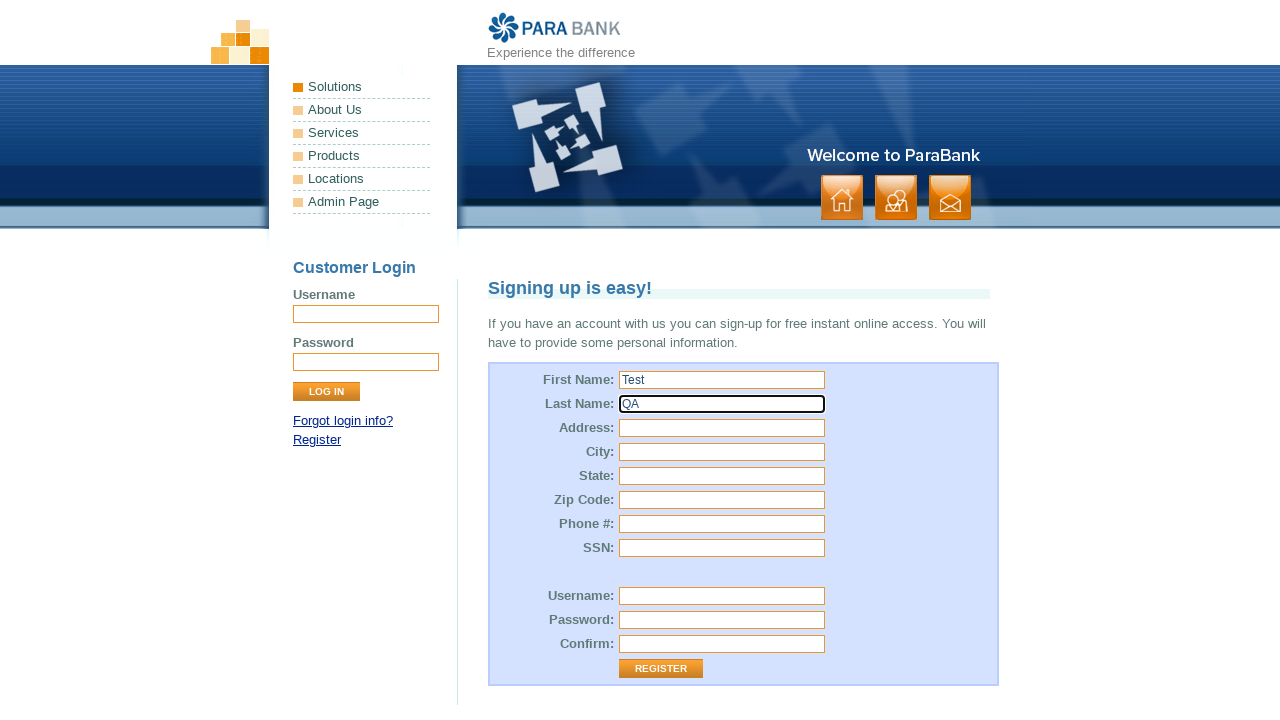

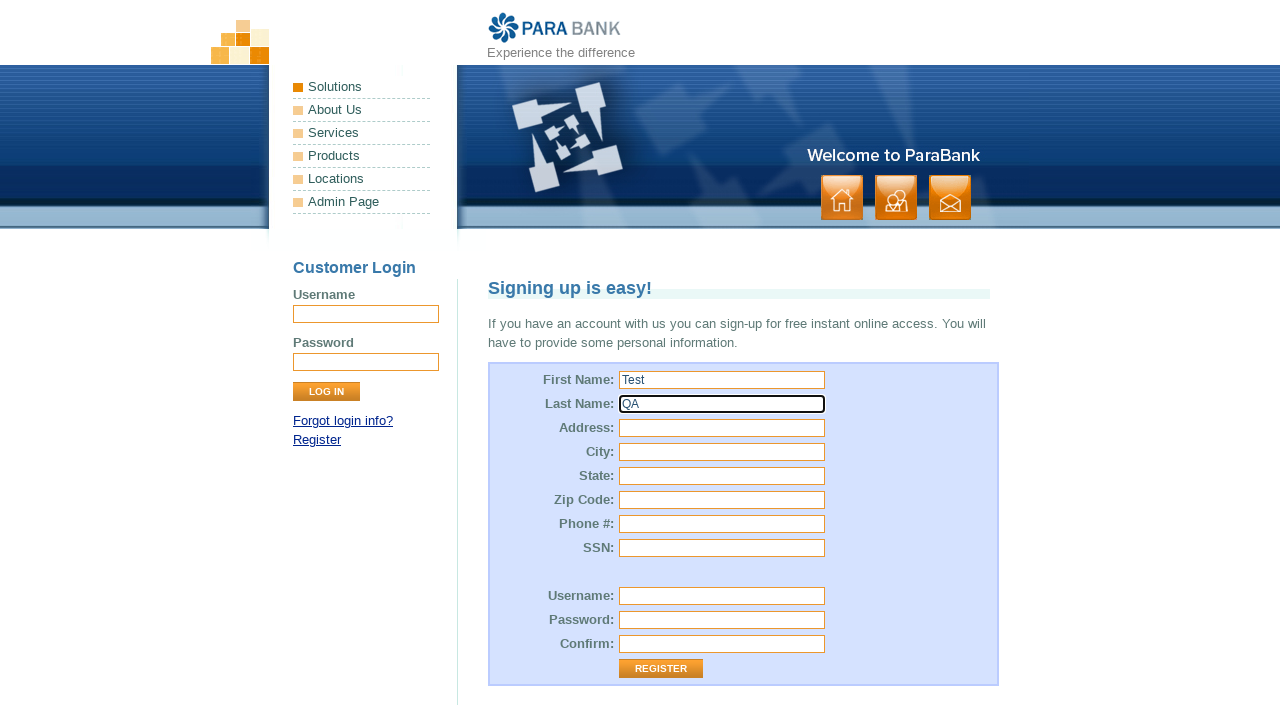